Tests browser tab switching functionality by clicking a link that opens a new tab, switching to the new tab, and then switching back to the original tab.

Starting URL: https://rahulshettyacademy.com/AutomationPractice/#top

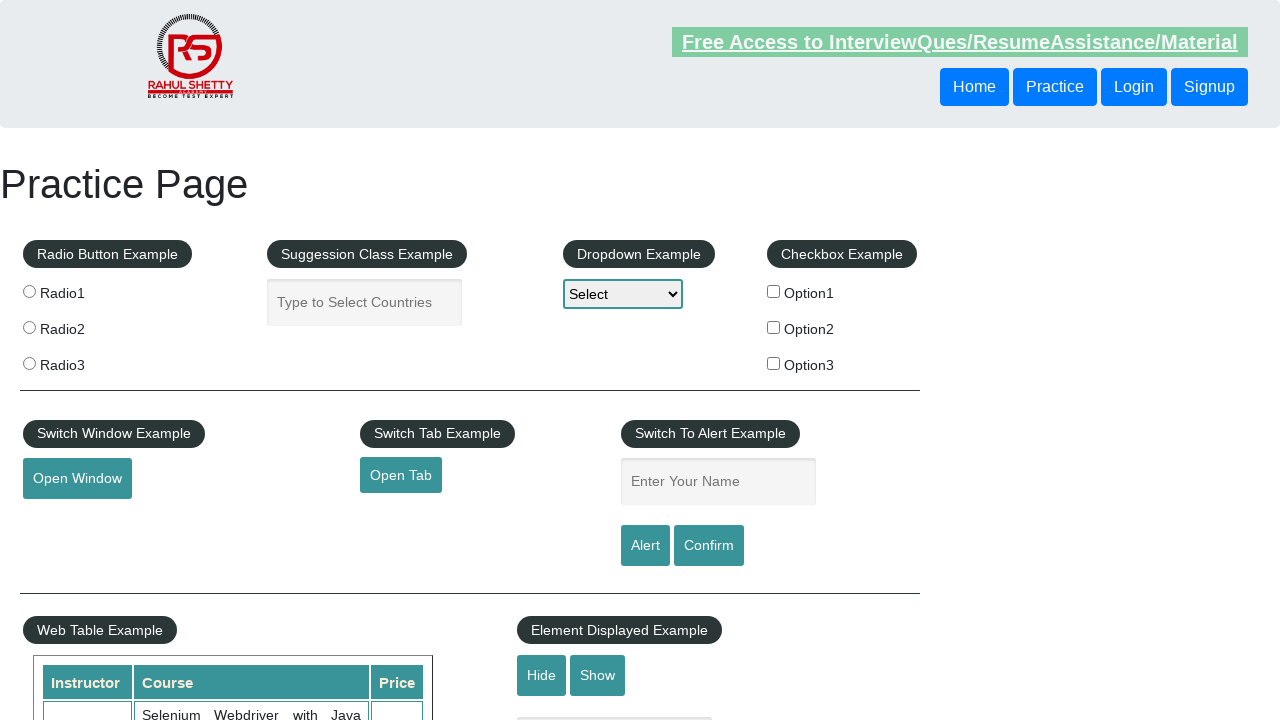

Waited for initial page to load (domcontentloaded)
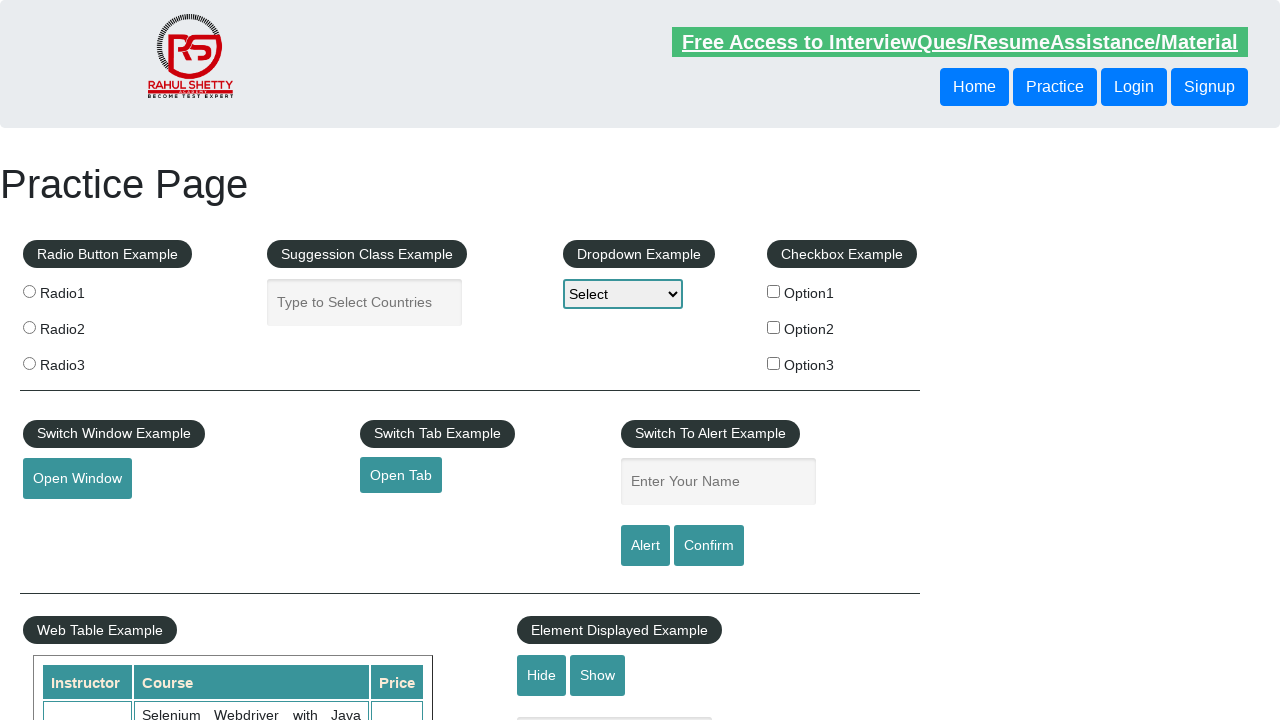

Captured original tab URL: https://rahulshettyacademy.com/AutomationPractice/#top
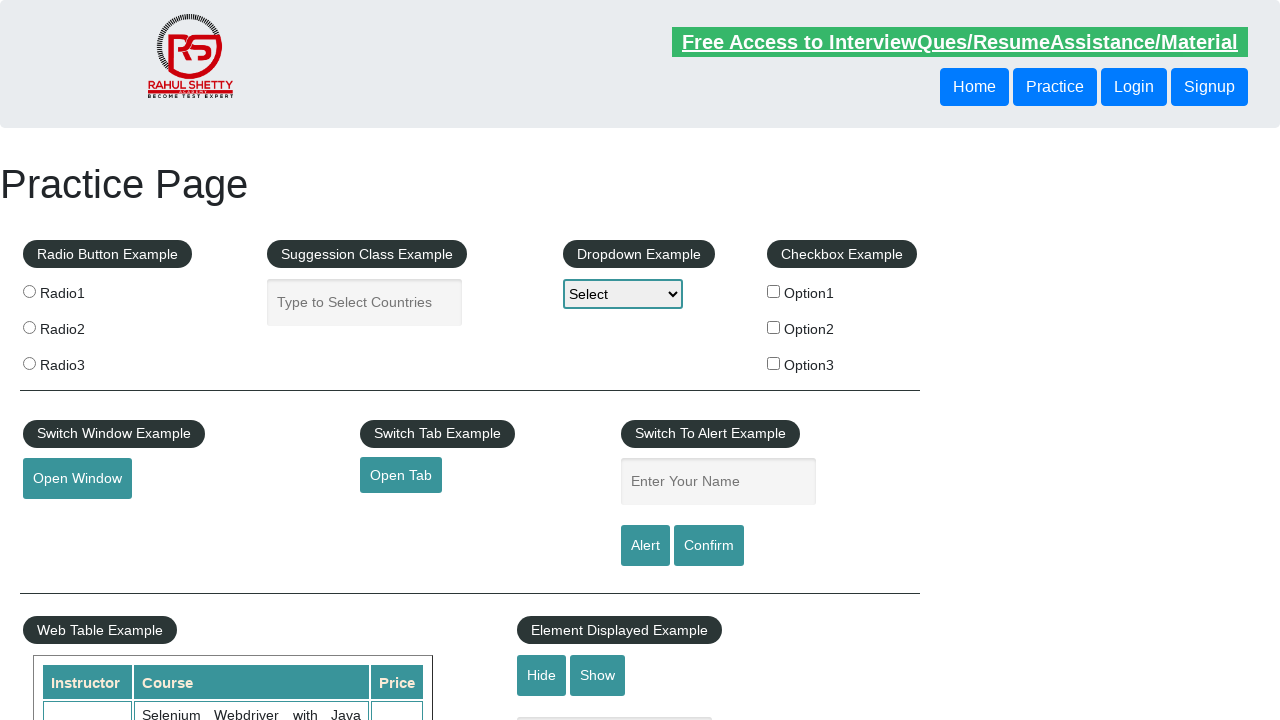

Clicked 'Open Tab' button to open new tab at (401, 475) on #opentab
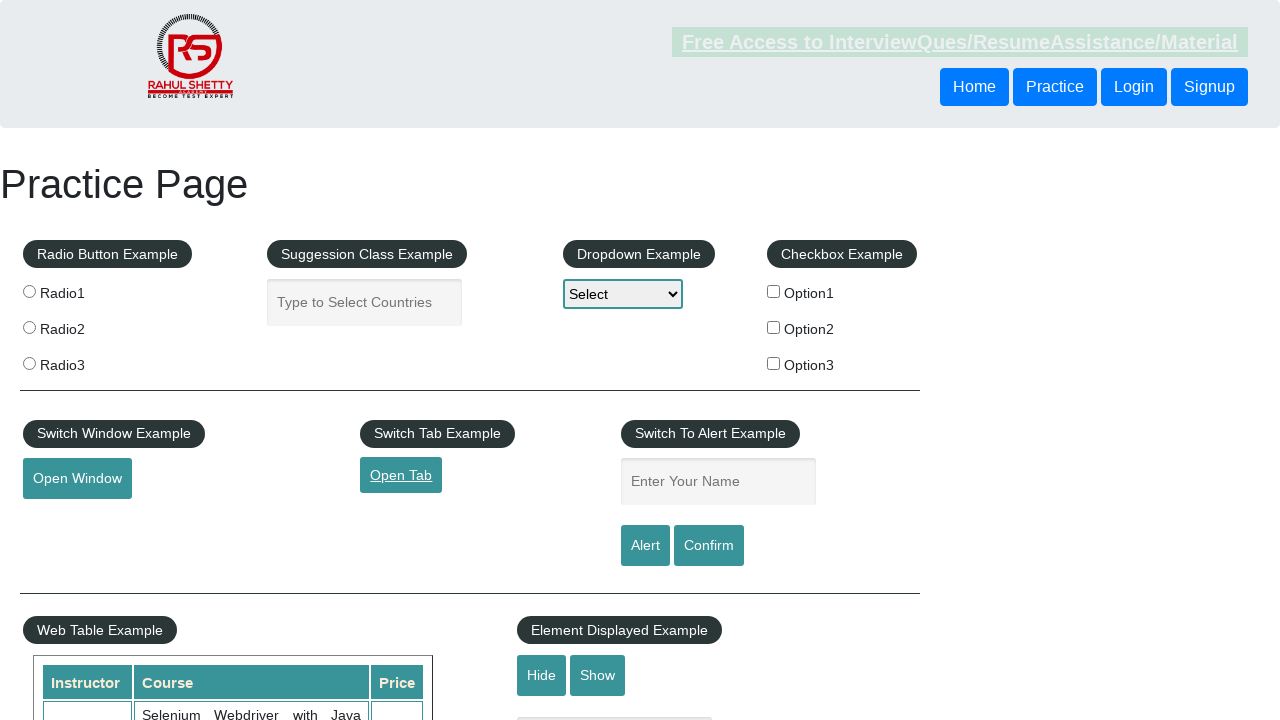

Captured new tab page object
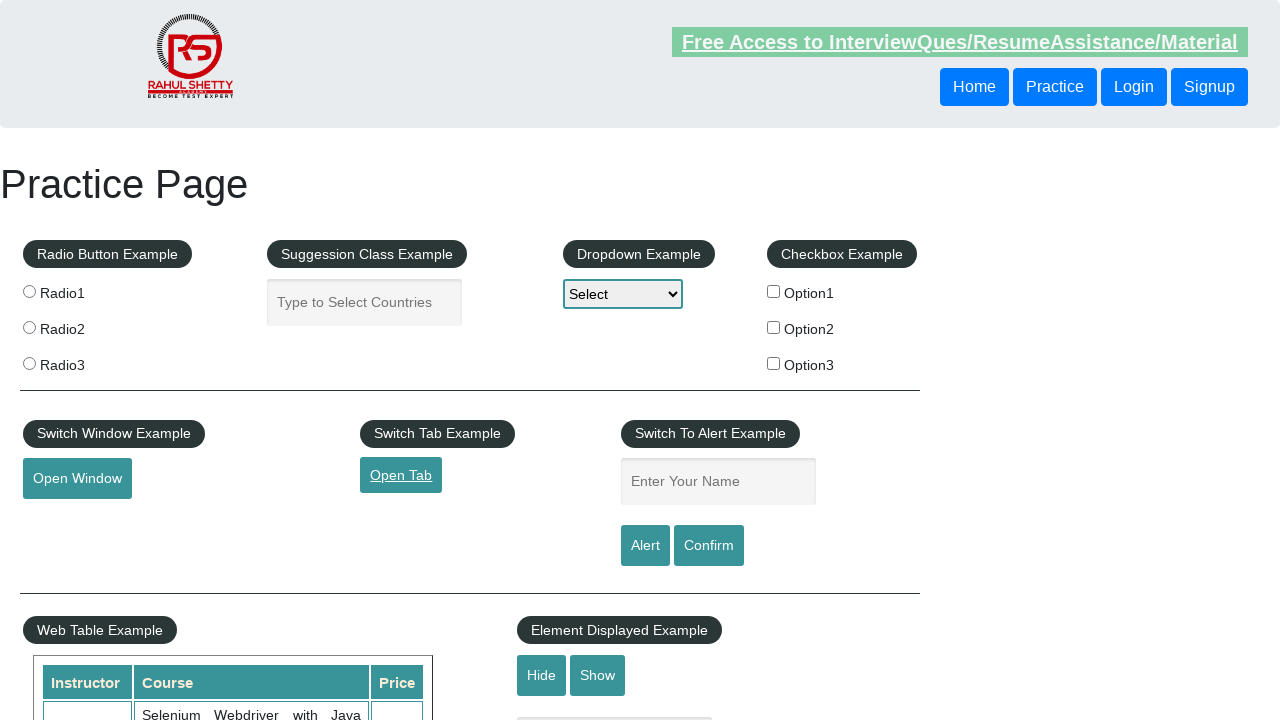

Waited for new tab page to load (domcontentloaded)
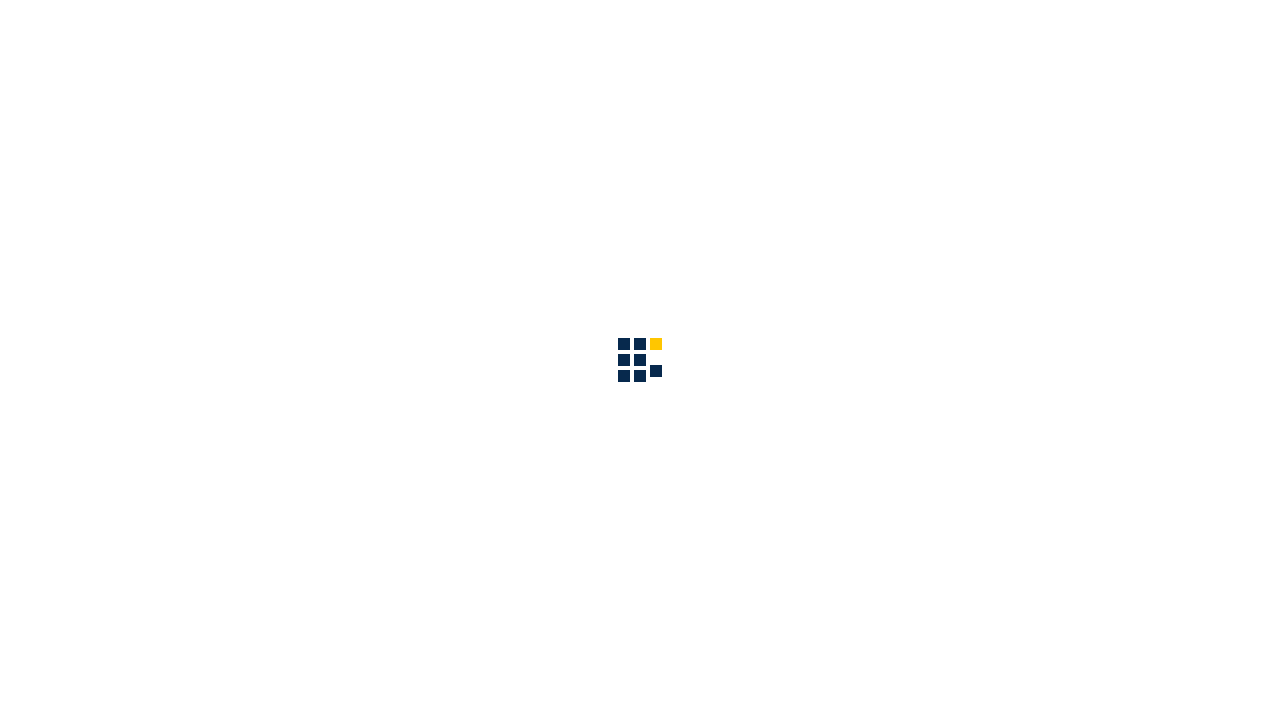

Captured new tab URL: https://www.qaclickacademy.com/
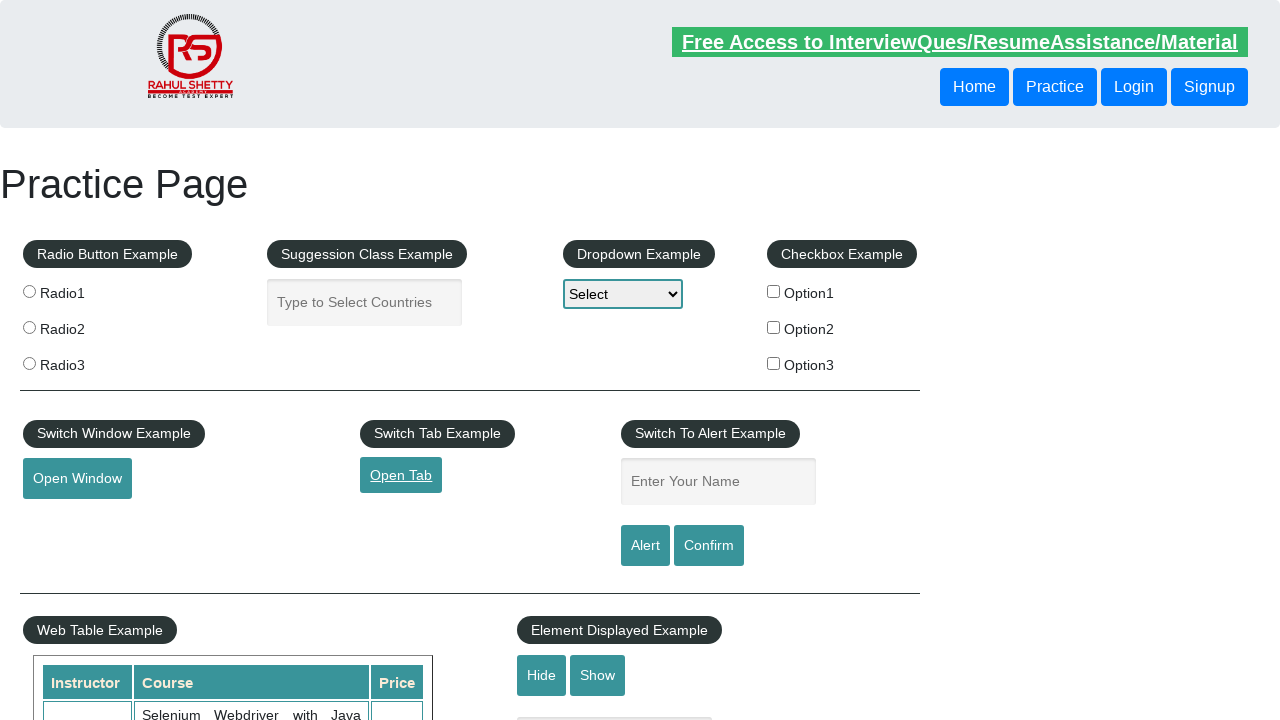

Switched focus back to original tab
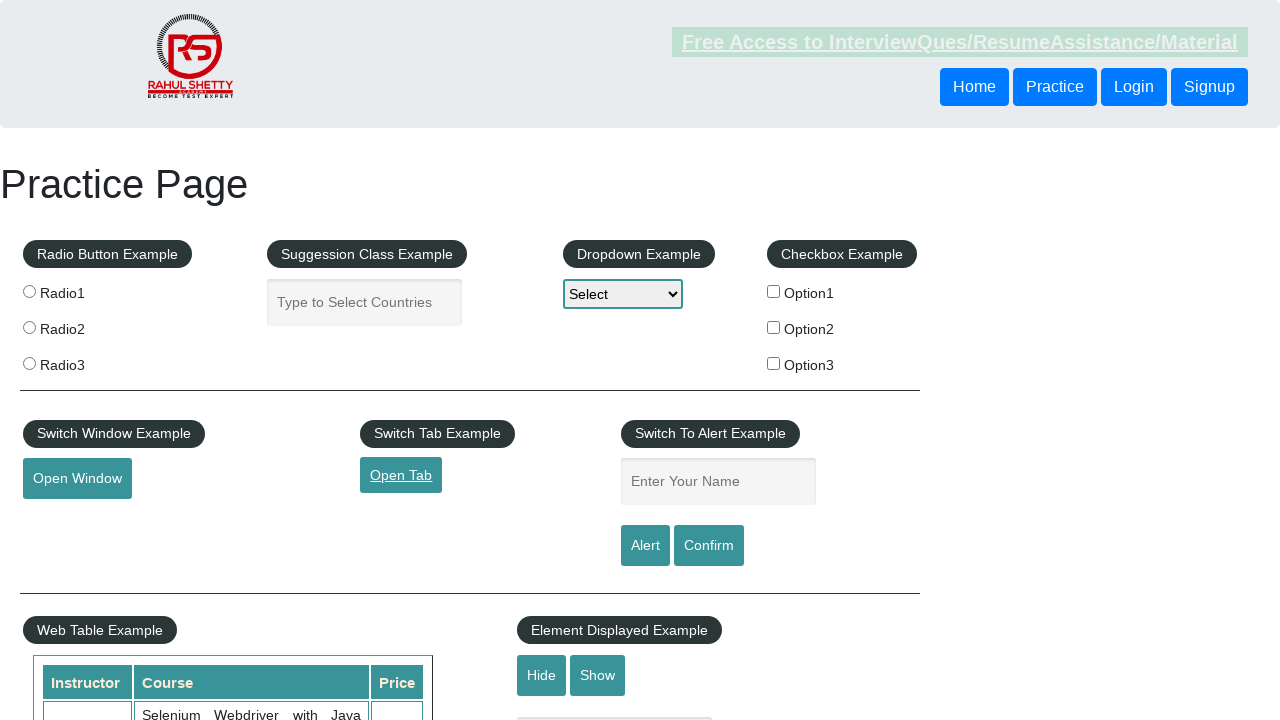

Verified original tab is loaded and active
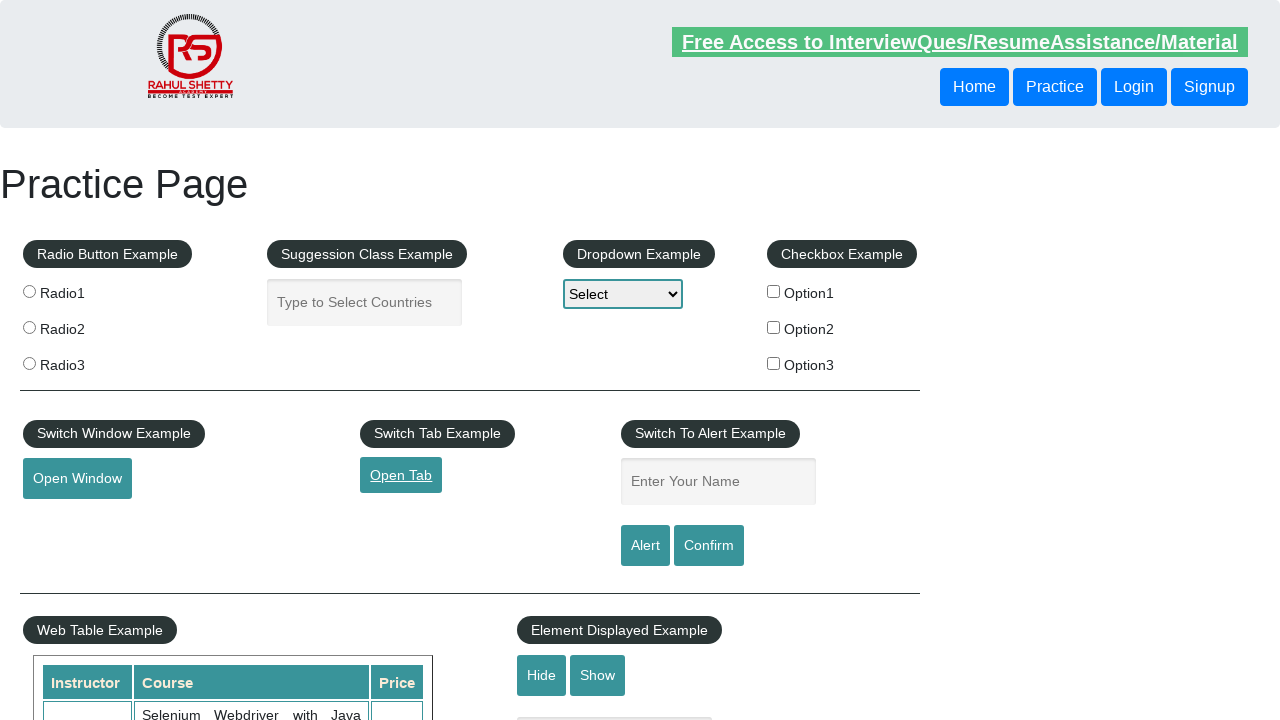

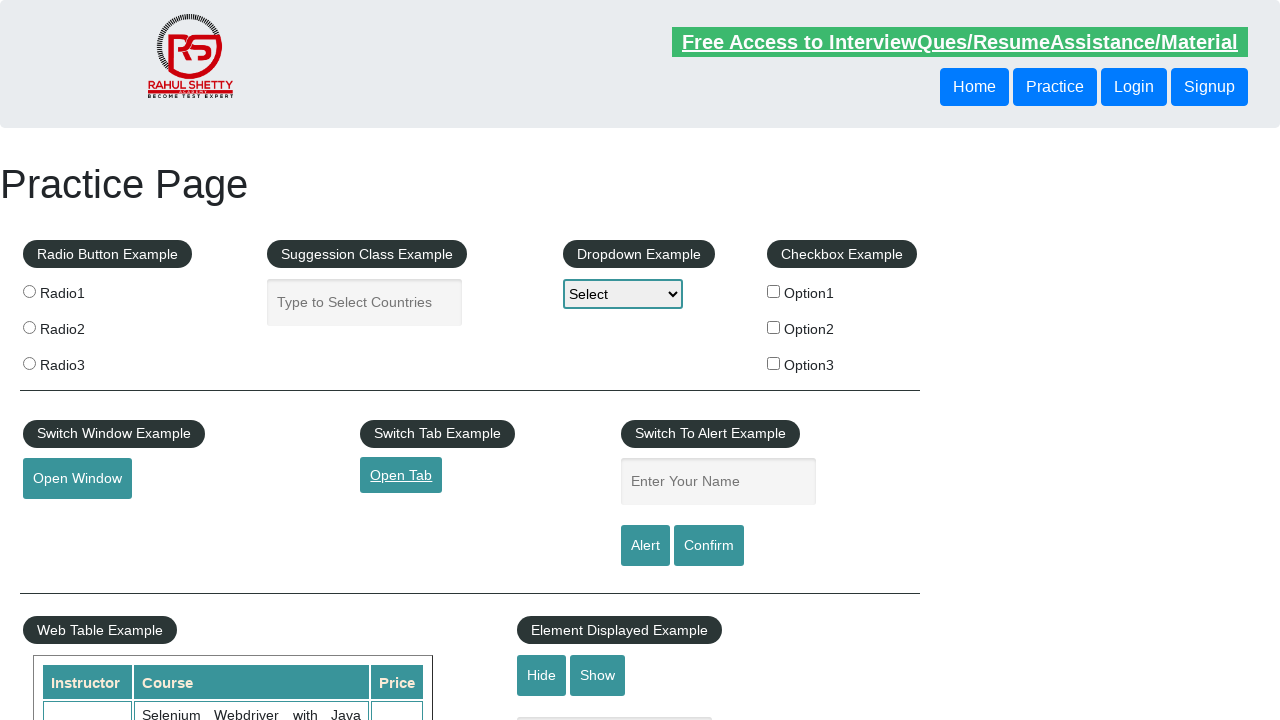